Tests various radio button and checkbox interactions on the LetCode practice page, including selecting radio buttons, checking selection states, and handling checkboxes

Starting URL: https://letcode.in/radio

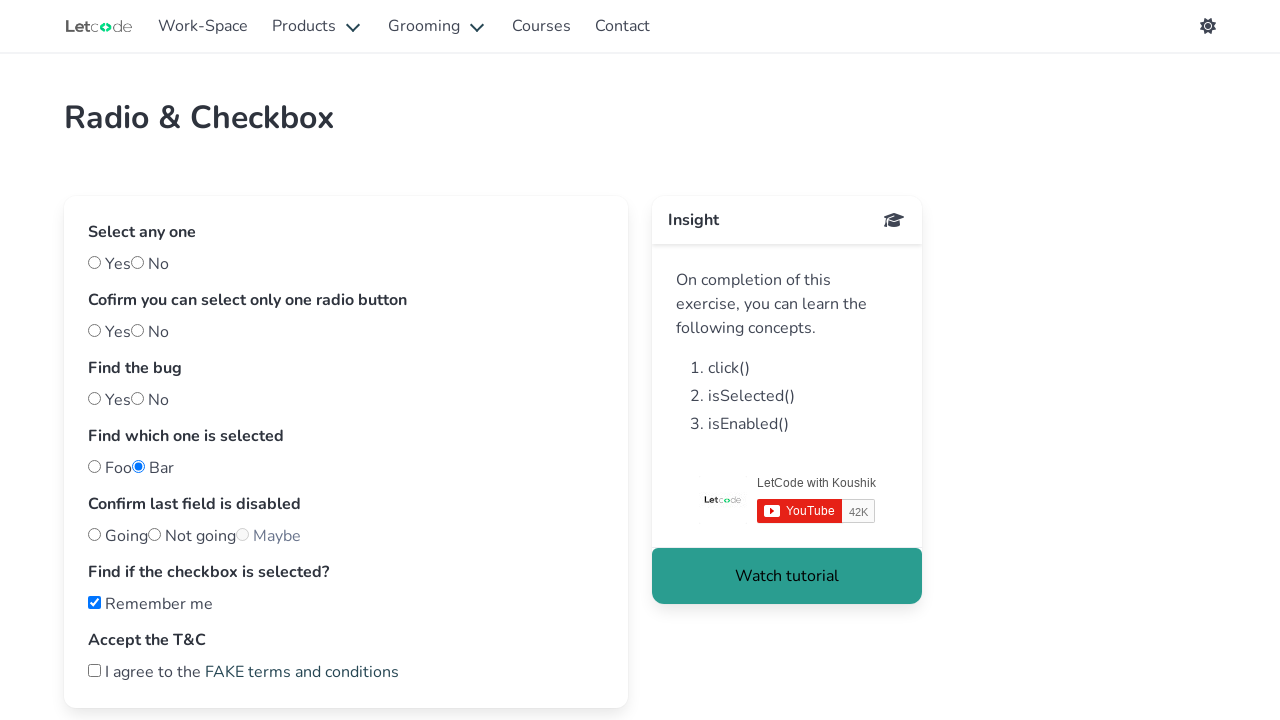

Clicked 'yes' radio button at (94, 262) on #yes
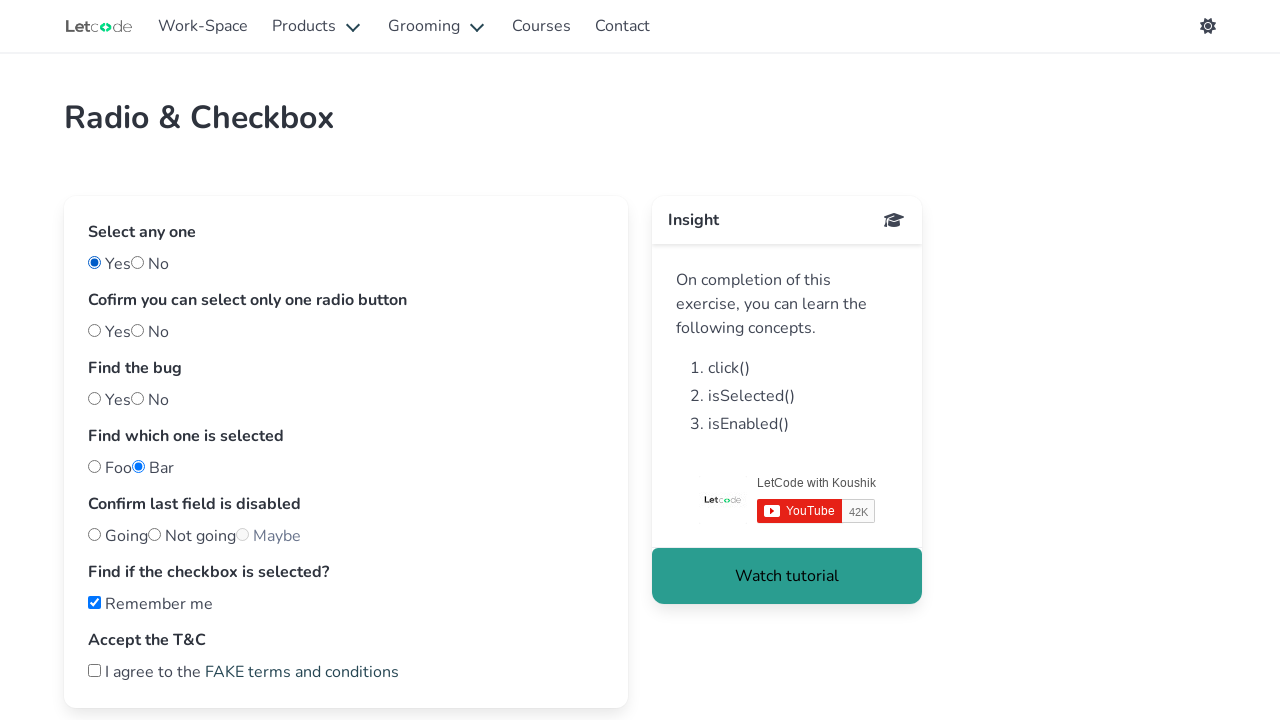

Clicked 'one' radio button to confirm only one can be selected at (94, 330) on #one
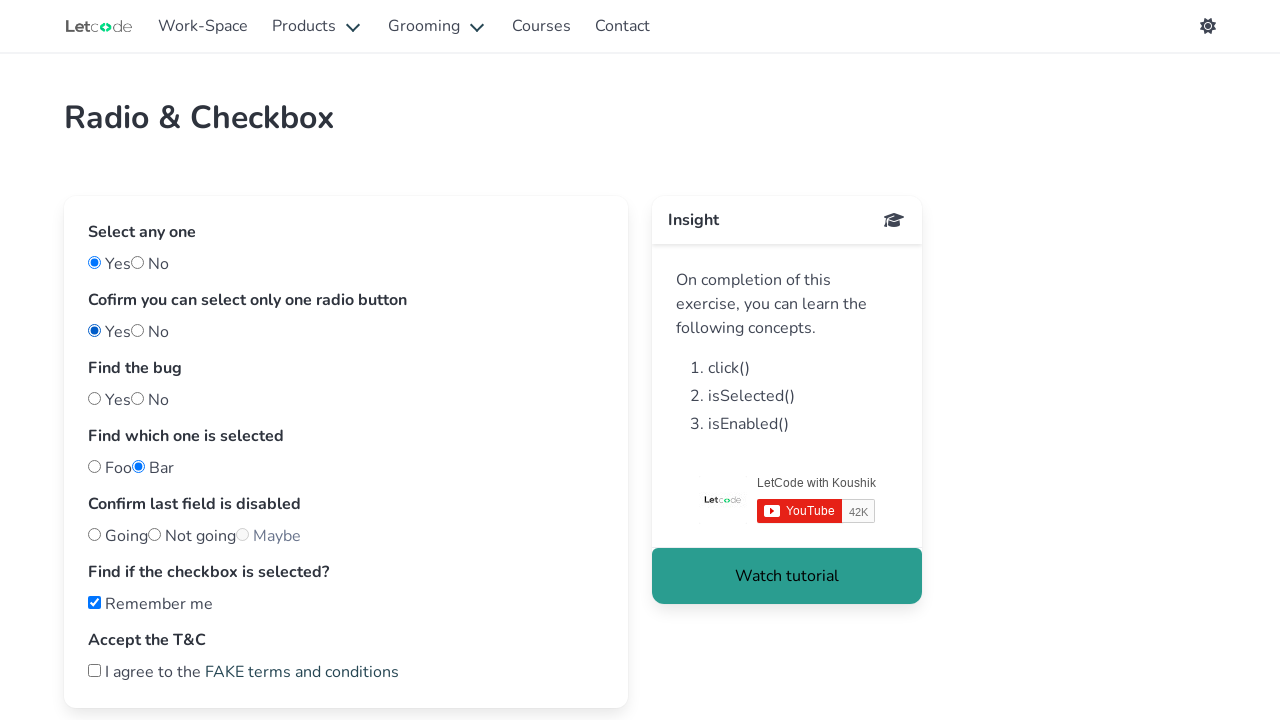

Checked if 'two' radio button is selected
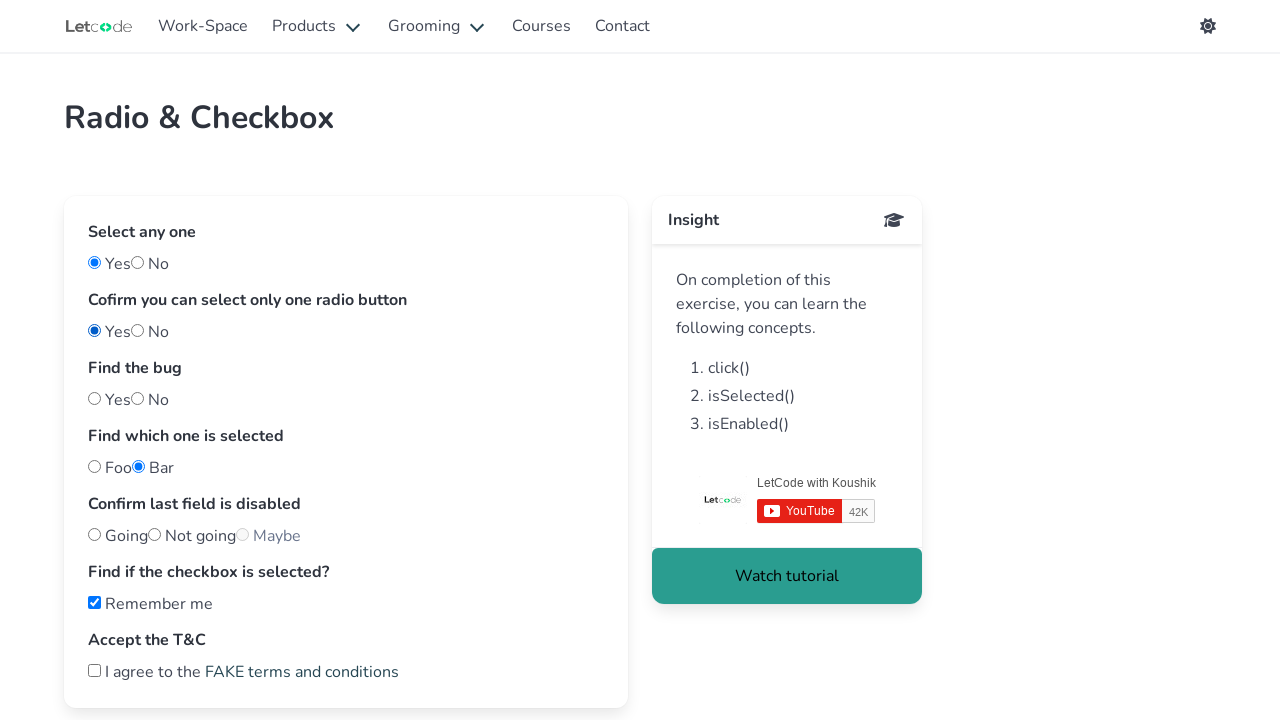

Clicked 'nobug' radio button at (94, 398) on #nobug
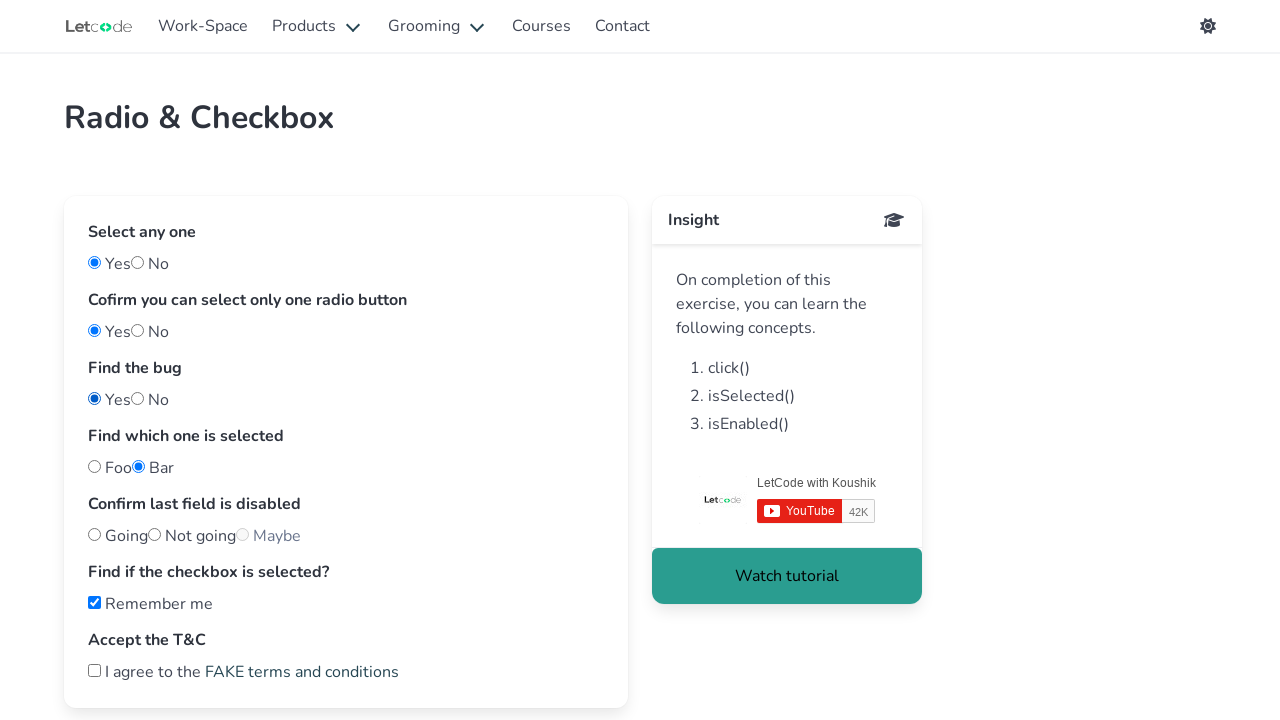

Clicked 'bug' radio button at (138, 398) on #bug
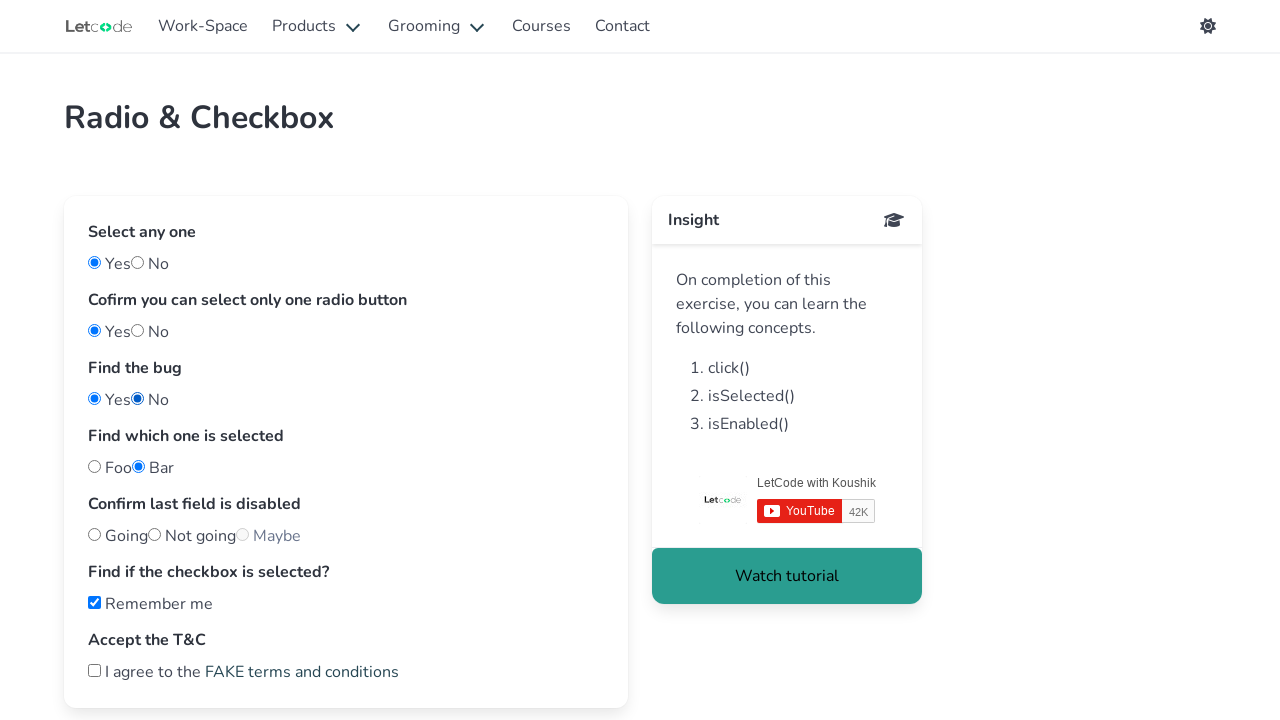

Checked if 'bug' radio button is selected
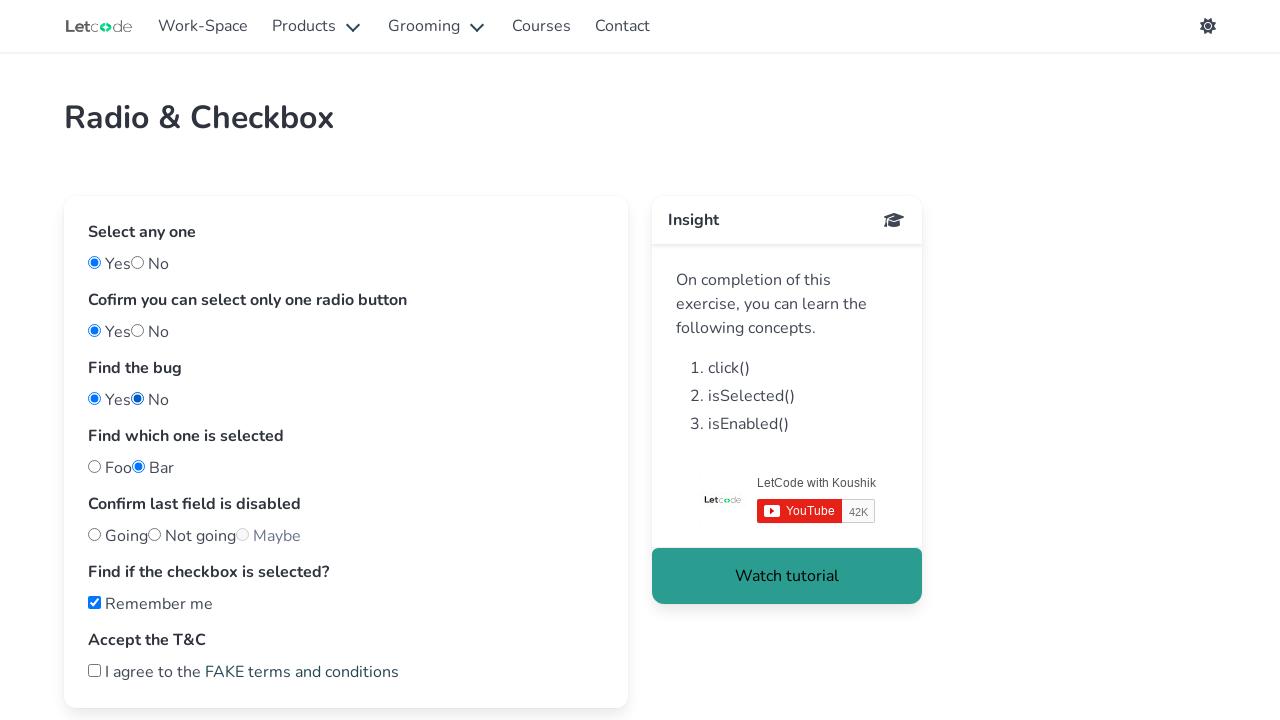

Checked if 'foo' radio button is selected
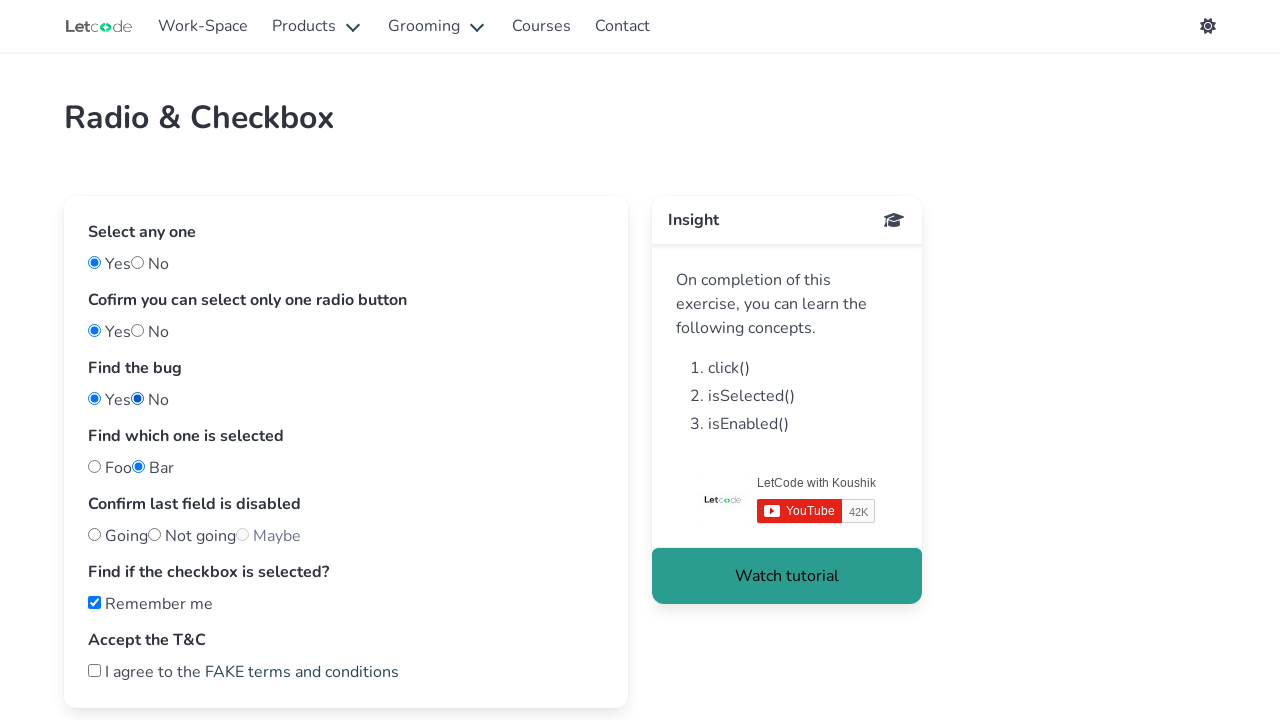

Checked if 'notfoo' radio button is selected
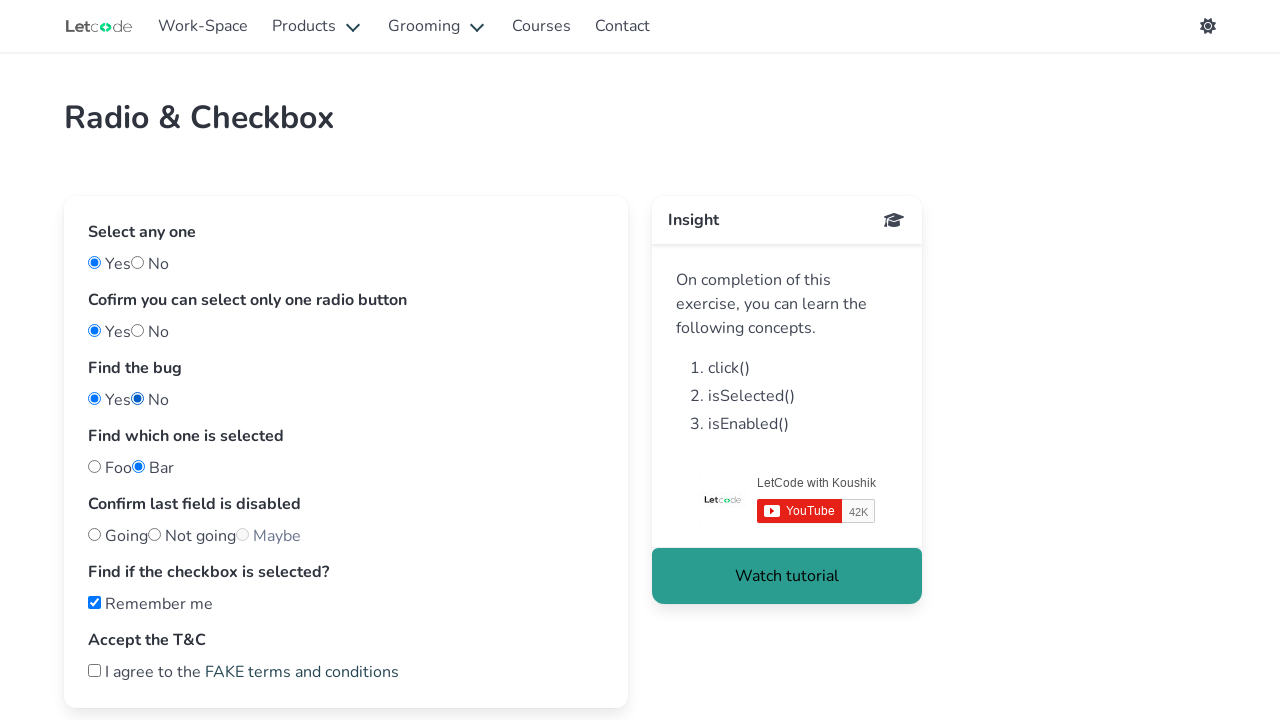

Checked if 'maybe' radio button is enabled
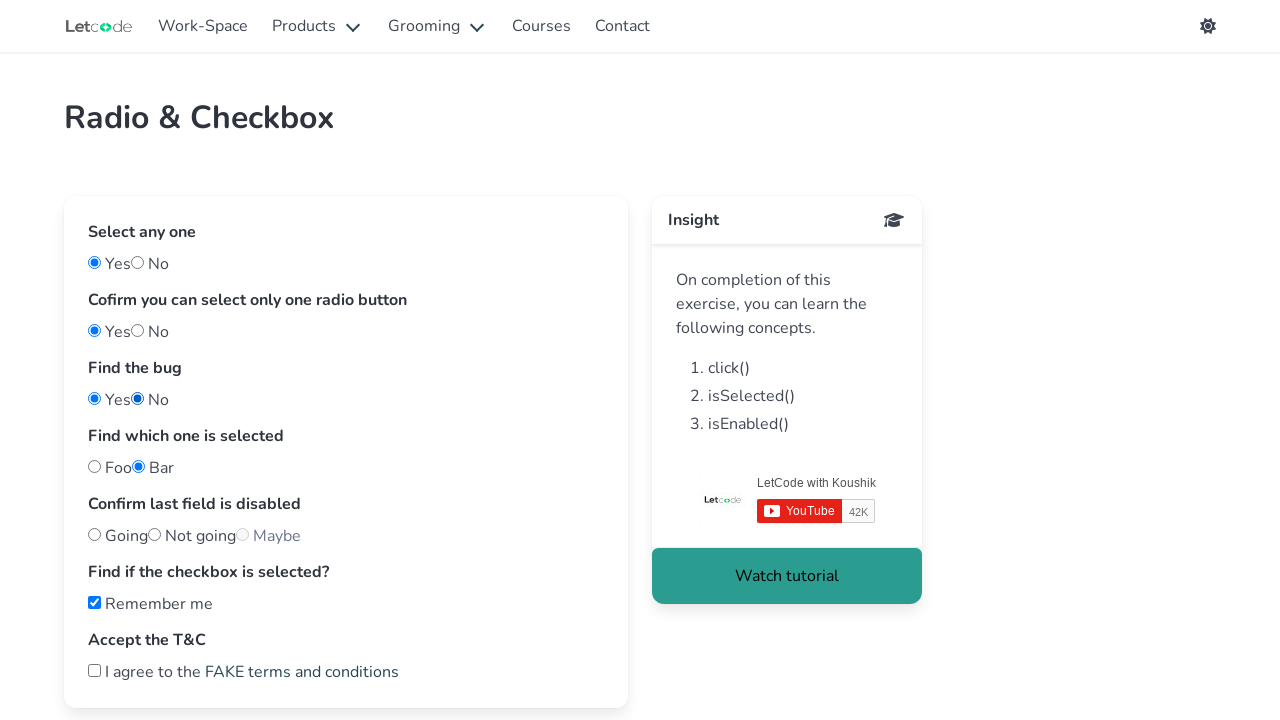

Checked if 'Remember me' checkbox is selected
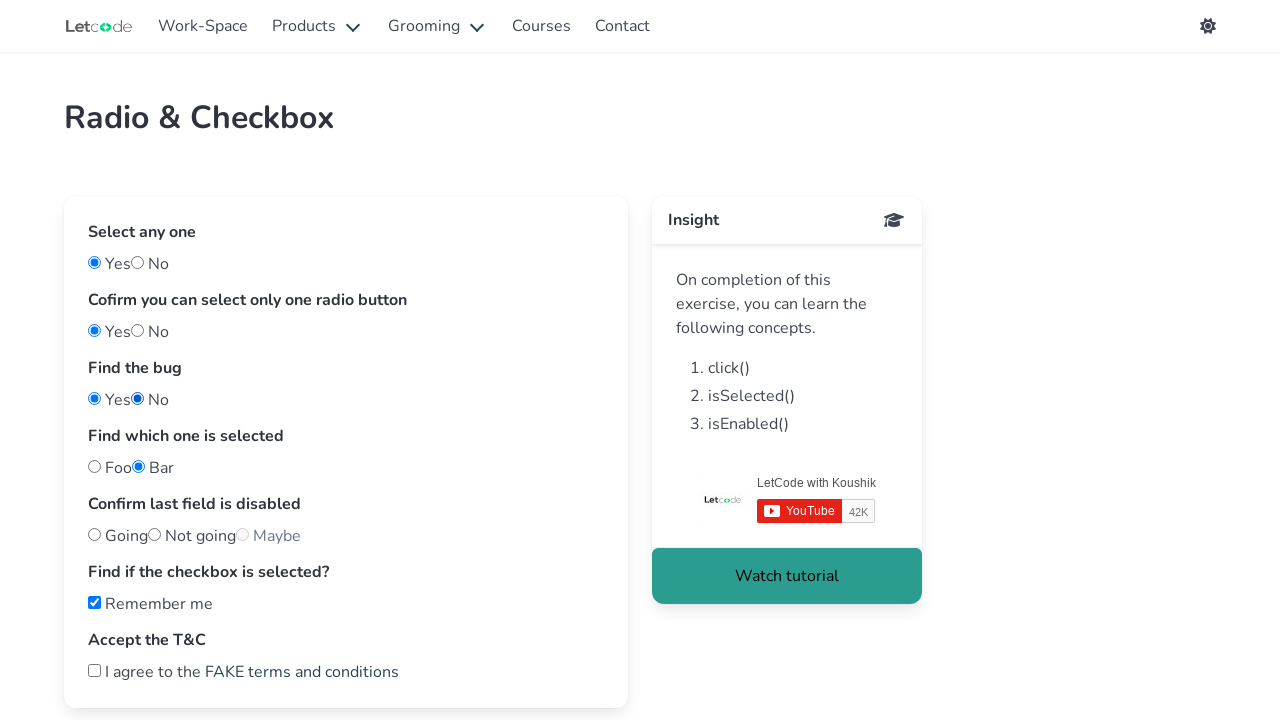

Clicked 'I agree to the' terms and conditions checkbox at (244, 672) on xpath=//label[@class='checkbox' and text()=' I agree to the ']
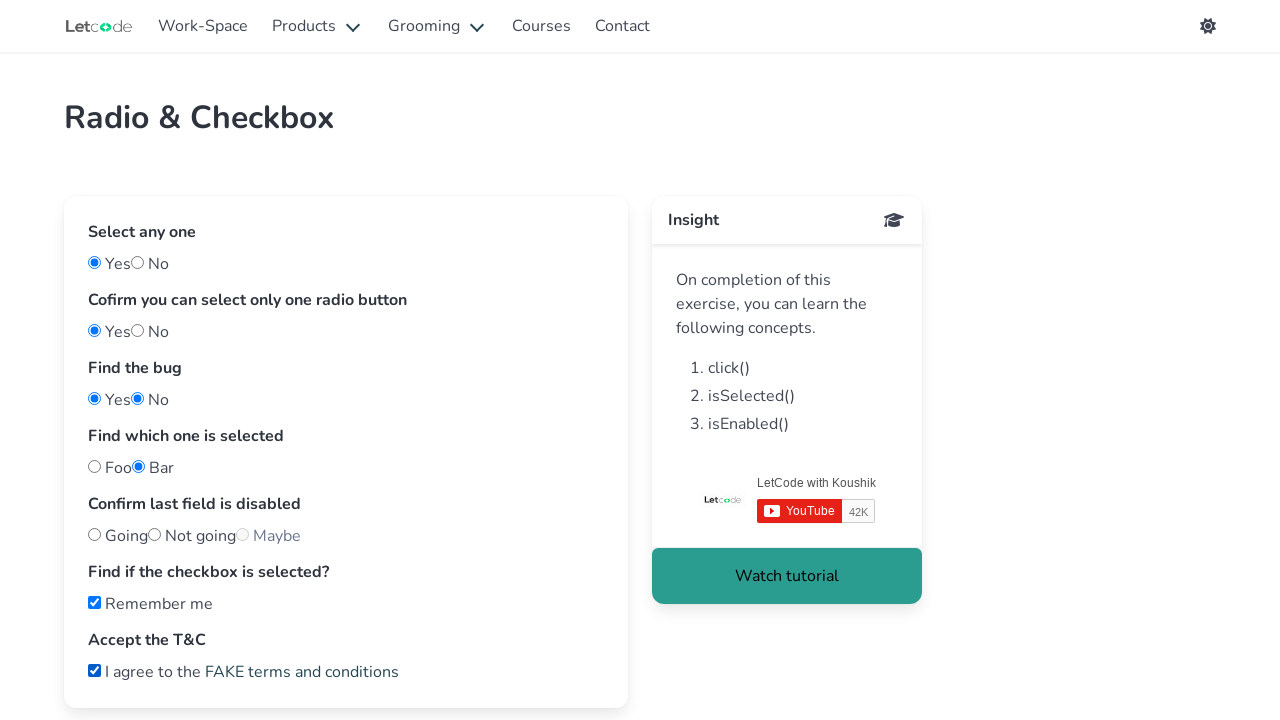

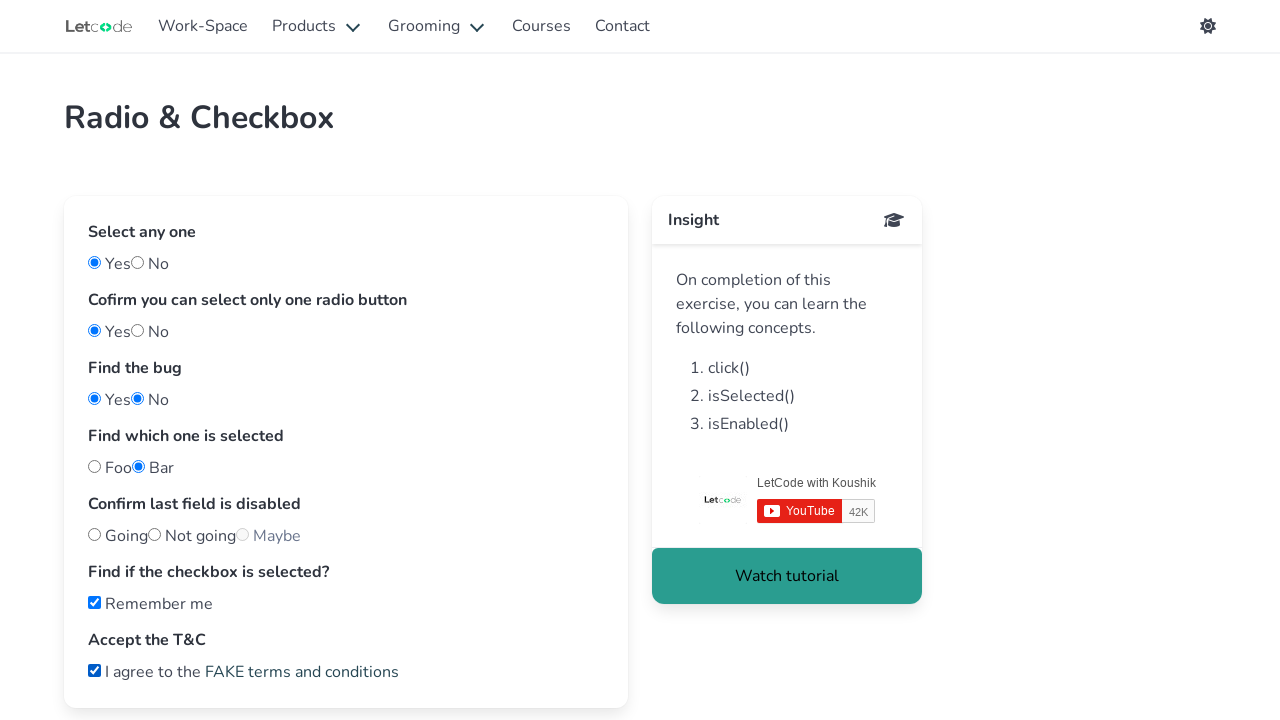